Tests dynamic content loading using fluent wait approach by clicking start and waiting for the result text to appear

Starting URL: https://the-internet.herokuapp.com/dynamic_loading/1

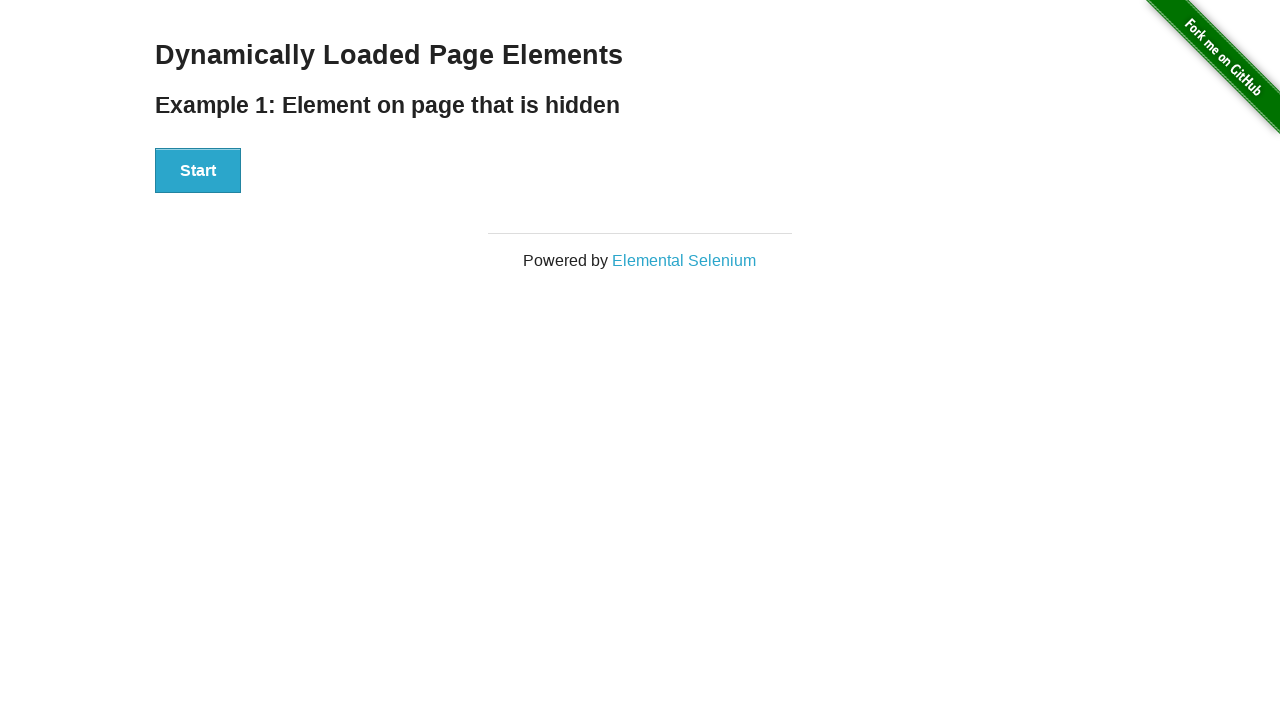

Clicked Start button to trigger dynamic loading at (198, 171) on xpath=//button
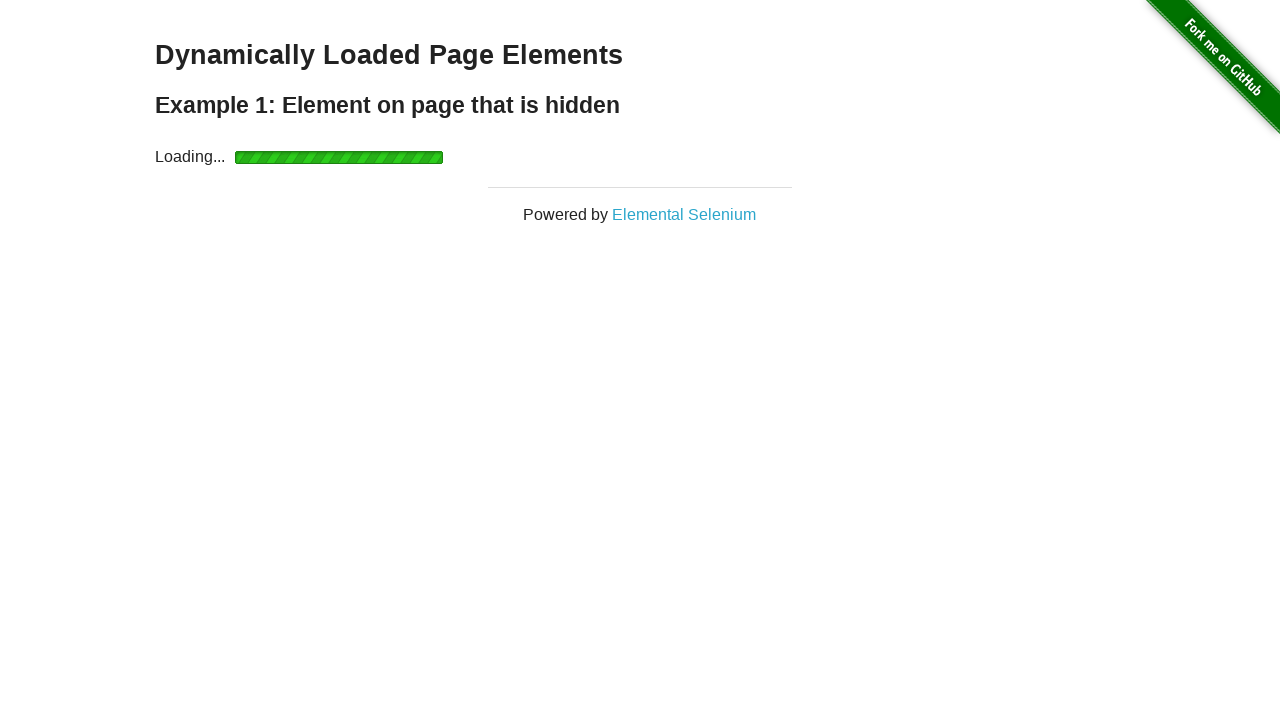

Success message appeared - waited for #finish h4 selector
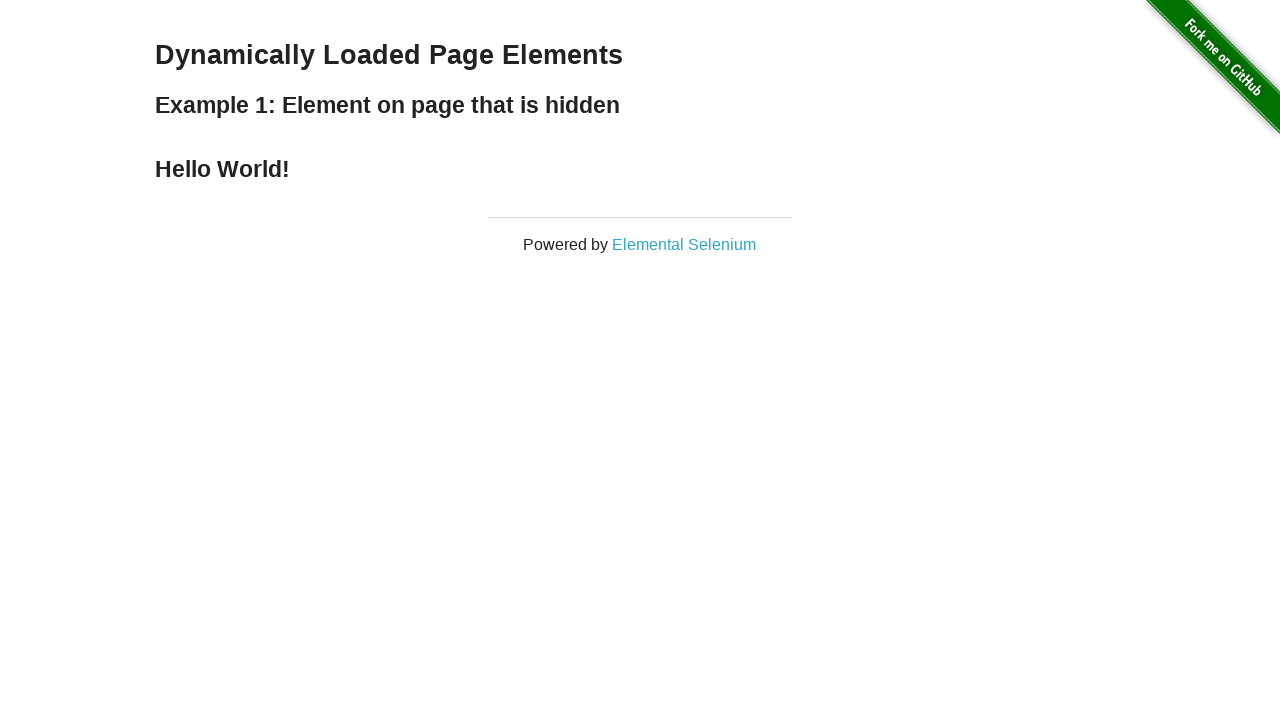

Retrieved success message text: 'Hello World!'
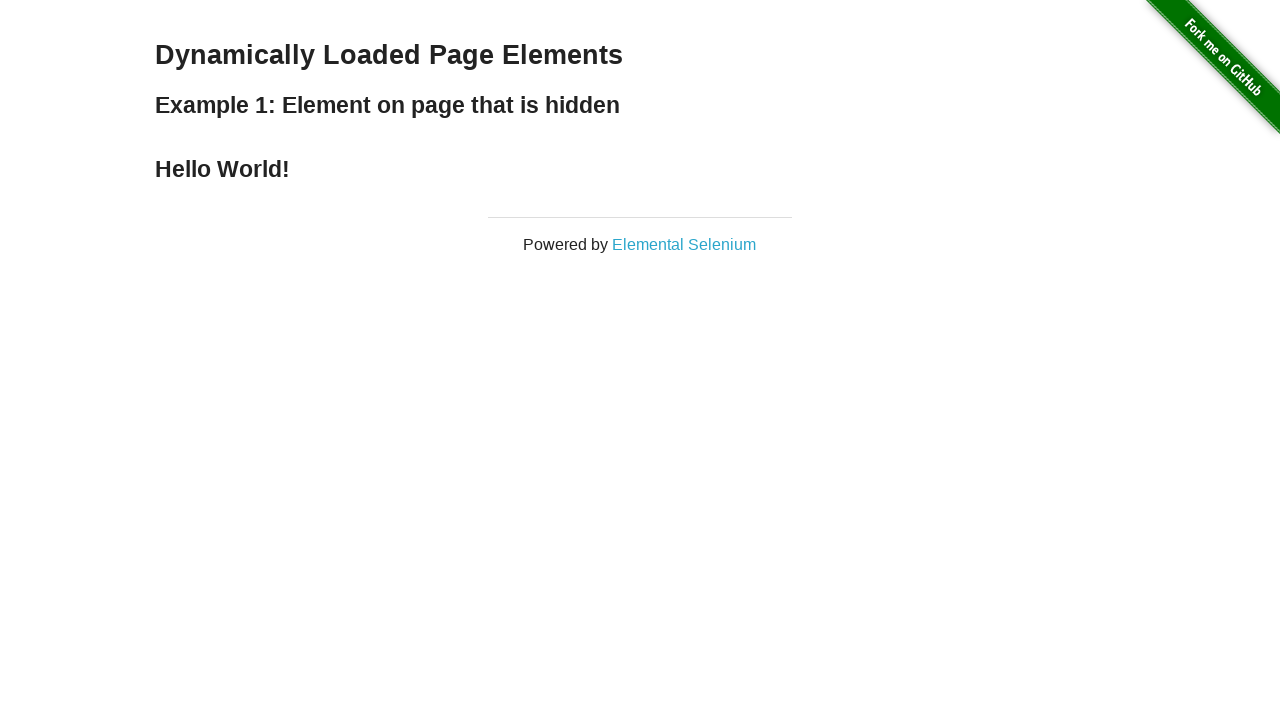

Assertion passed - success message equals 'Hello World!'
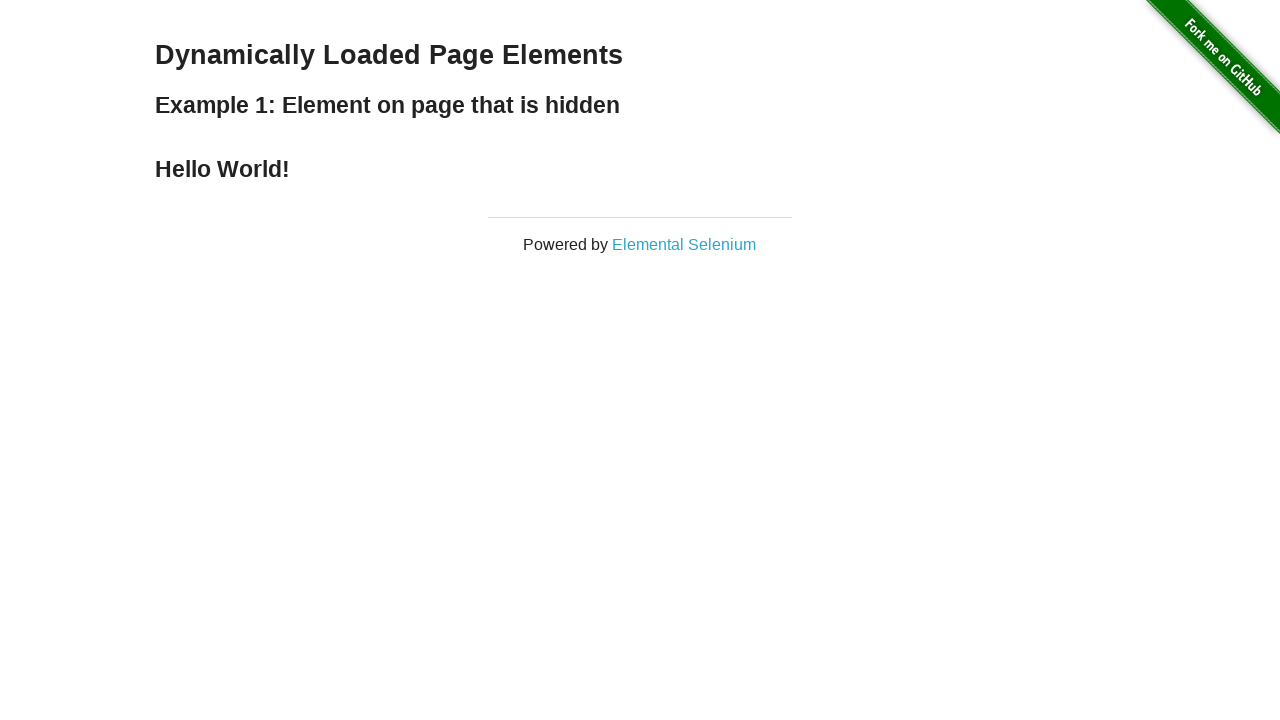

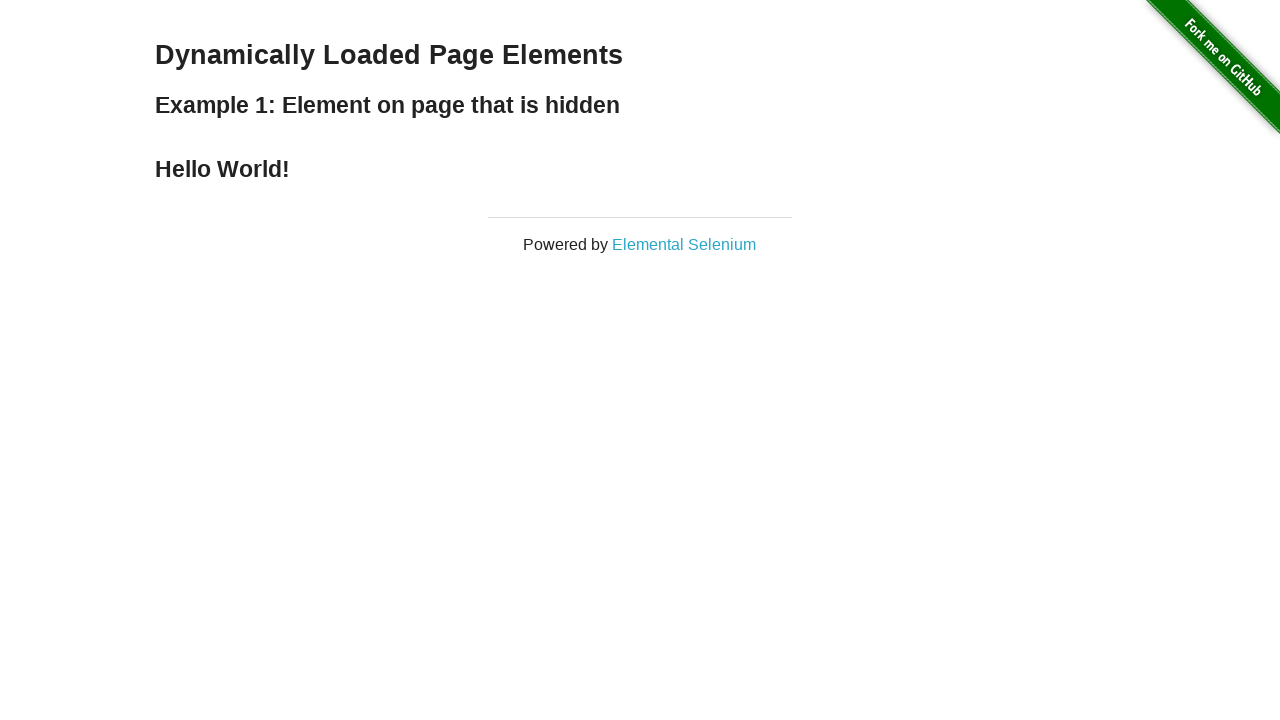